Tests form interaction by focusing on a phone/email field and filling it with an email address on an automation testing practice form.

Starting URL: https://dev.automationtesting.in/form

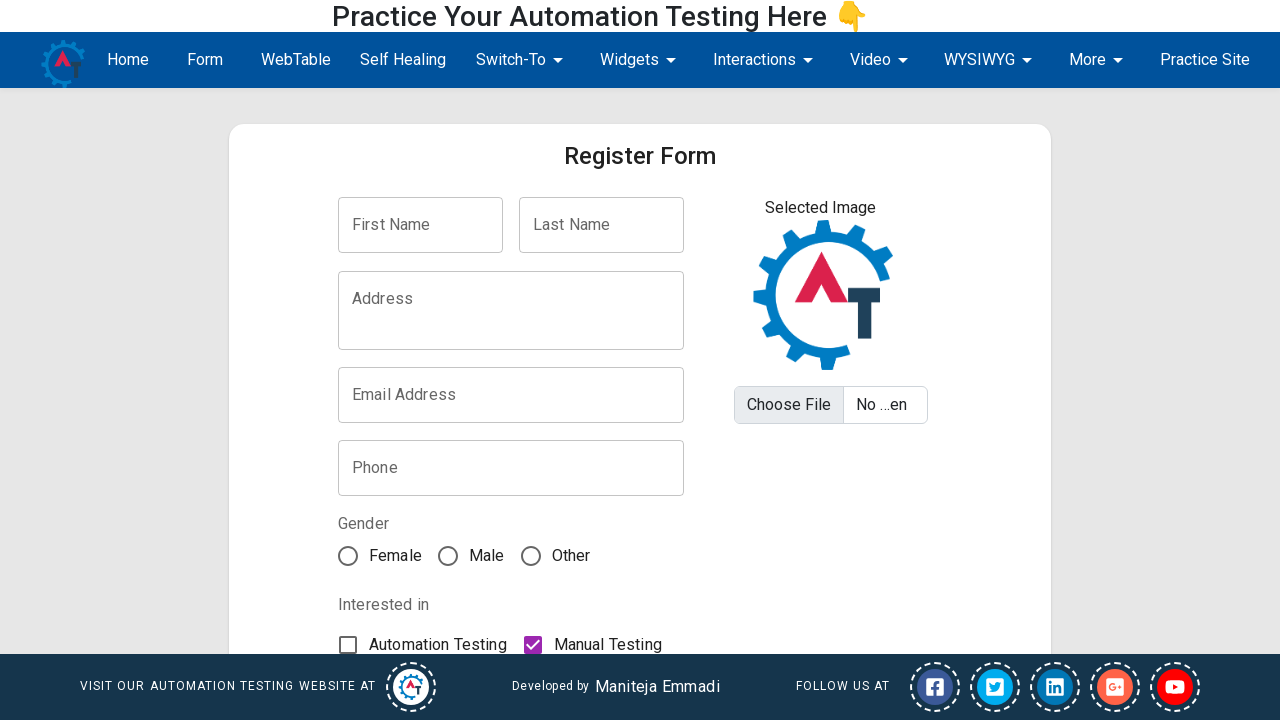

Located the email/phone input field by label selector
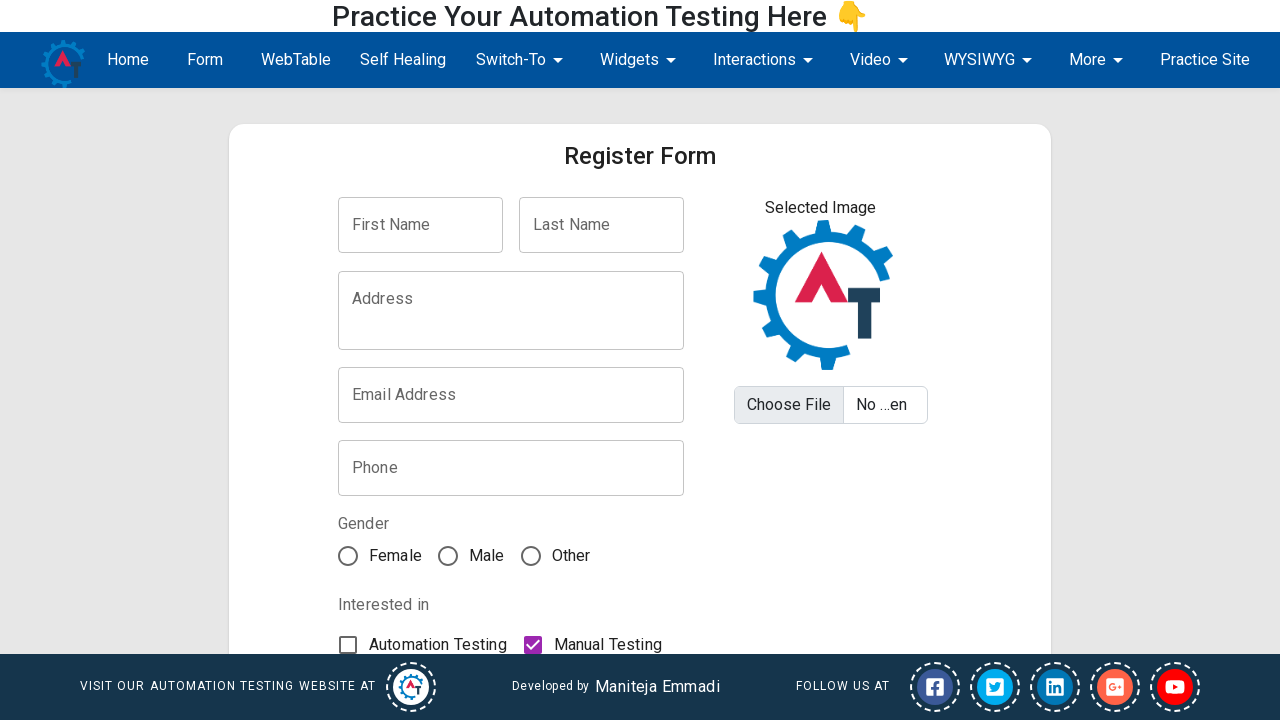

Set focus on the email/phone field on xpath=//label[@id=':r3:-label']
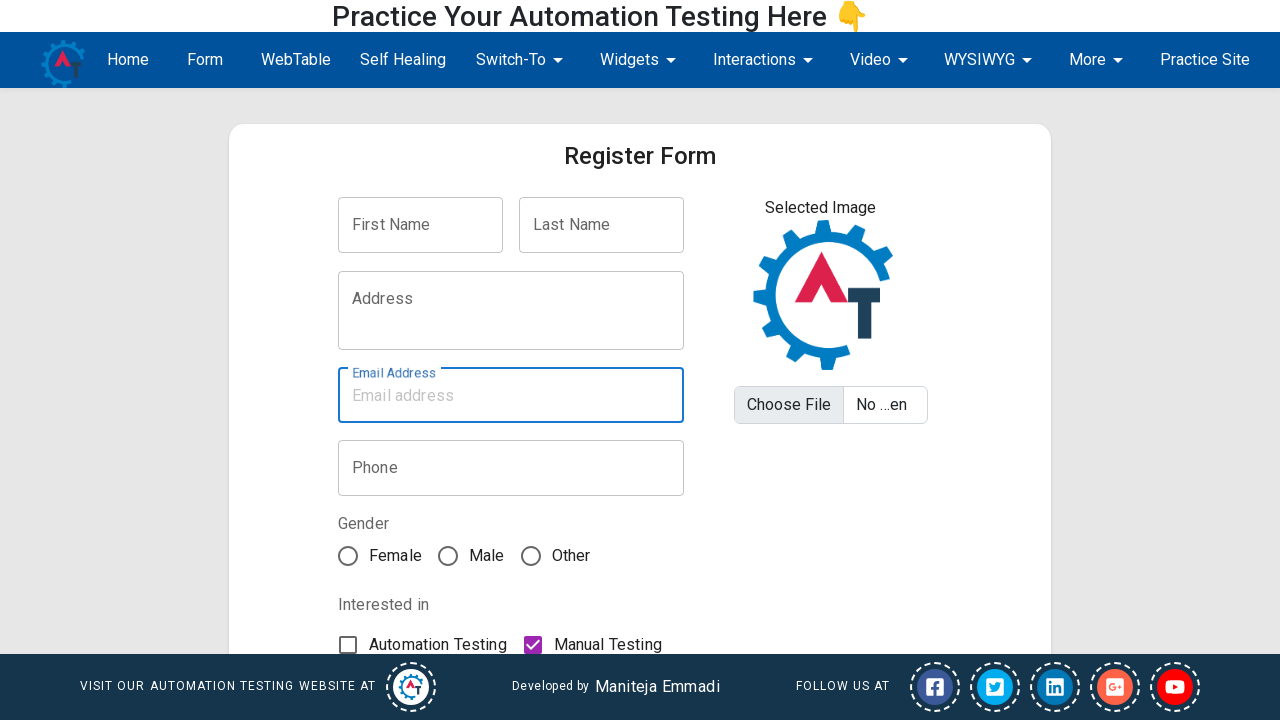

Filled email field with 'testuser2024@example.com' on xpath=//label[@id=':r3:-label']
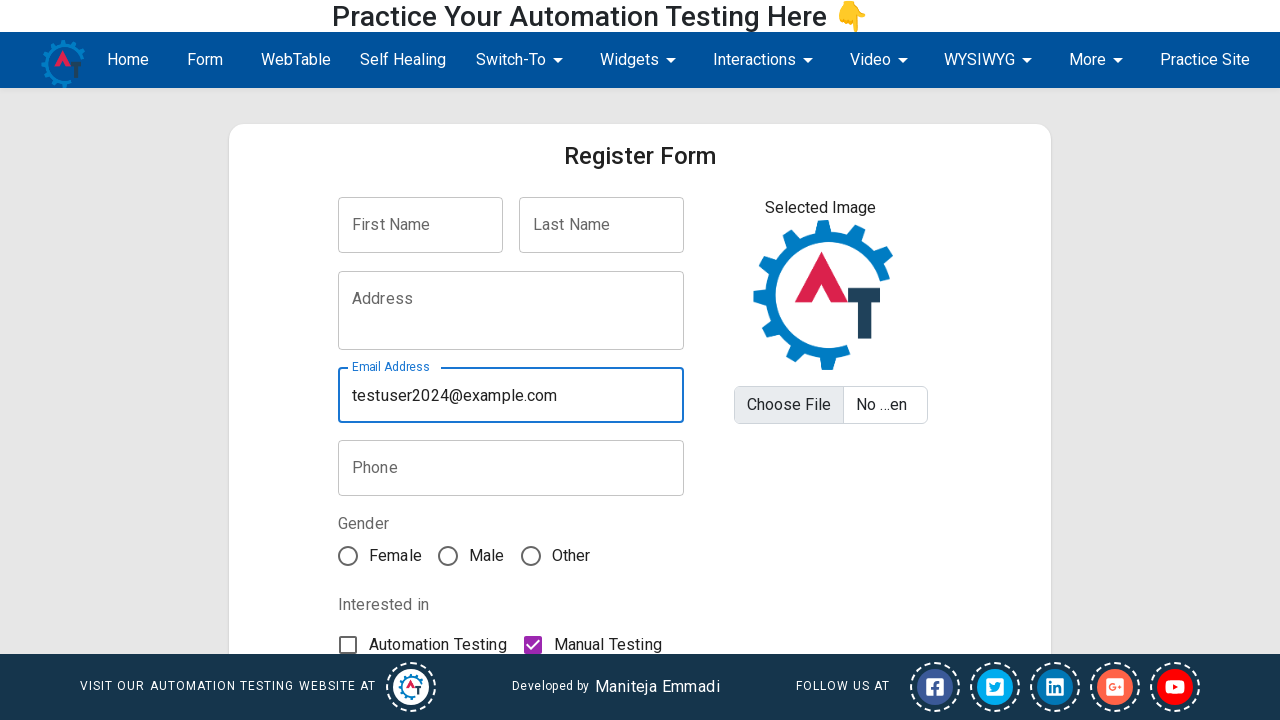

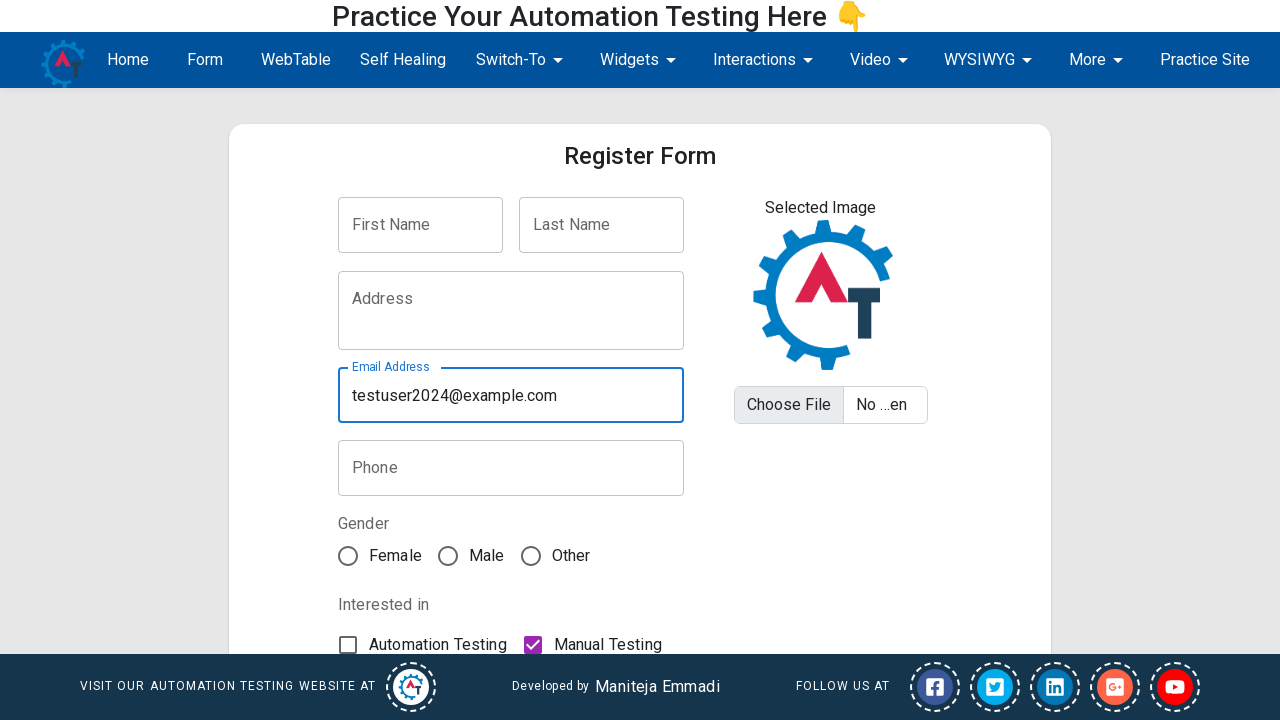